Tests menu bar by hovering over Item 2 then Sub Item 1 and verifying Sub Item 1 is visible

Starting URL: https://demoqa.com/menu

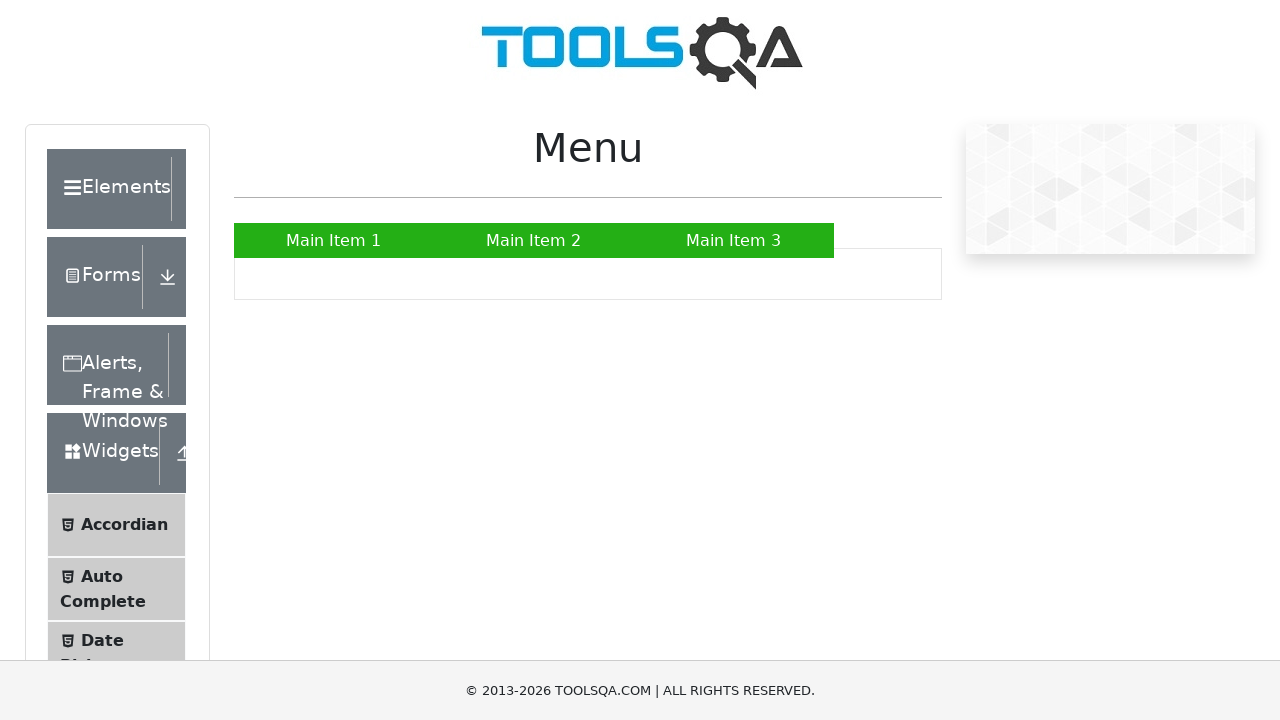

Hovered over Main Item 2 to reveal submenu at (534, 240) on a:has-text('Main Item 2')
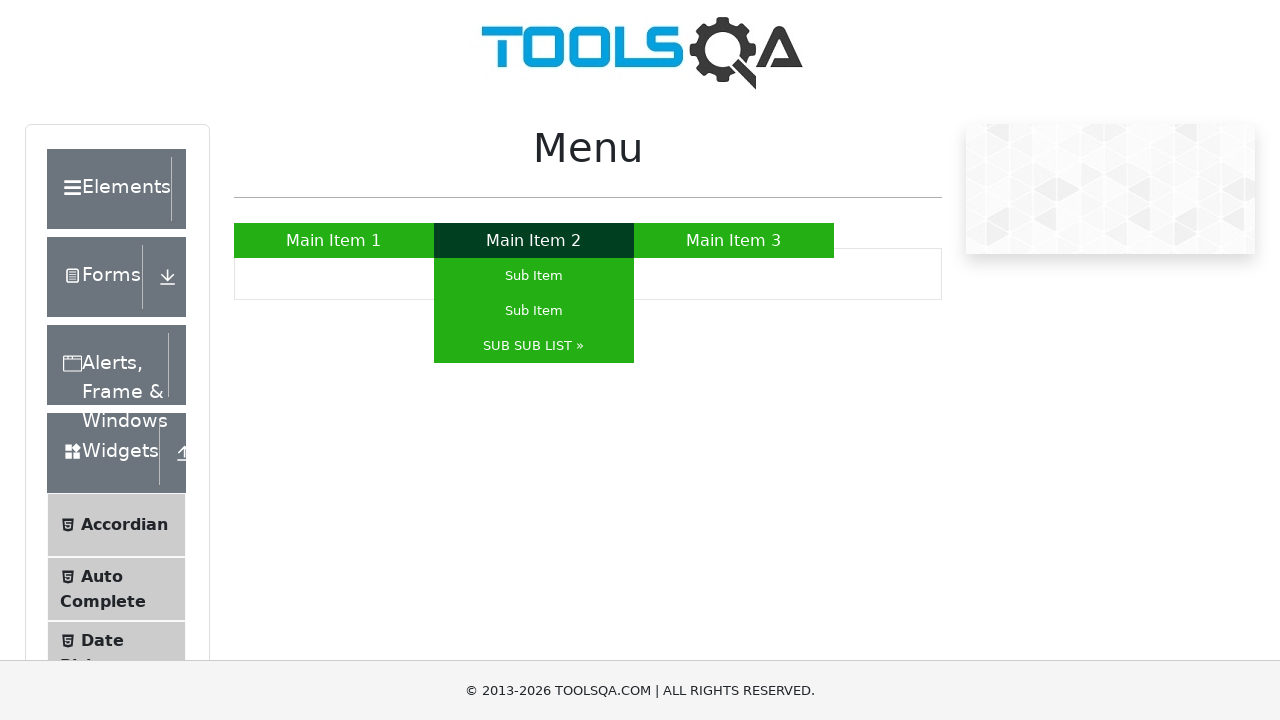

Hovered over Sub Item 1 at (534, 276) on a:has-text('Sub Item')
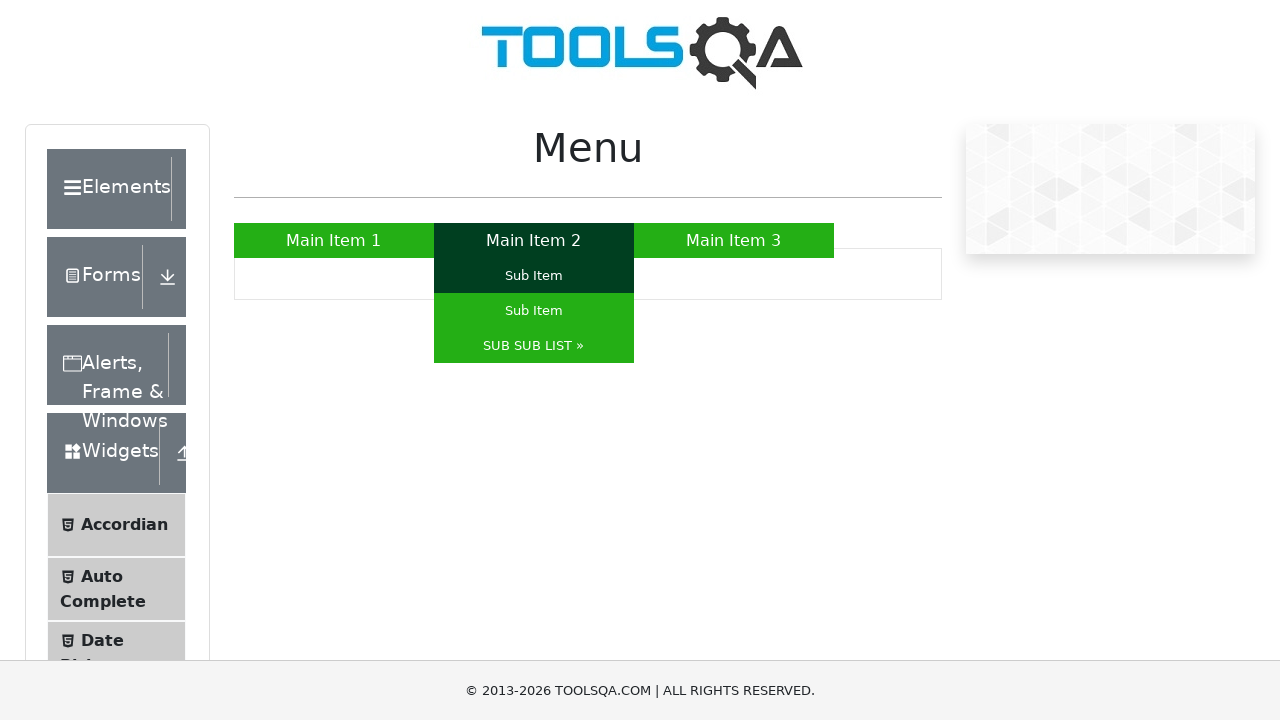

Verified Sub Item 1 is visible
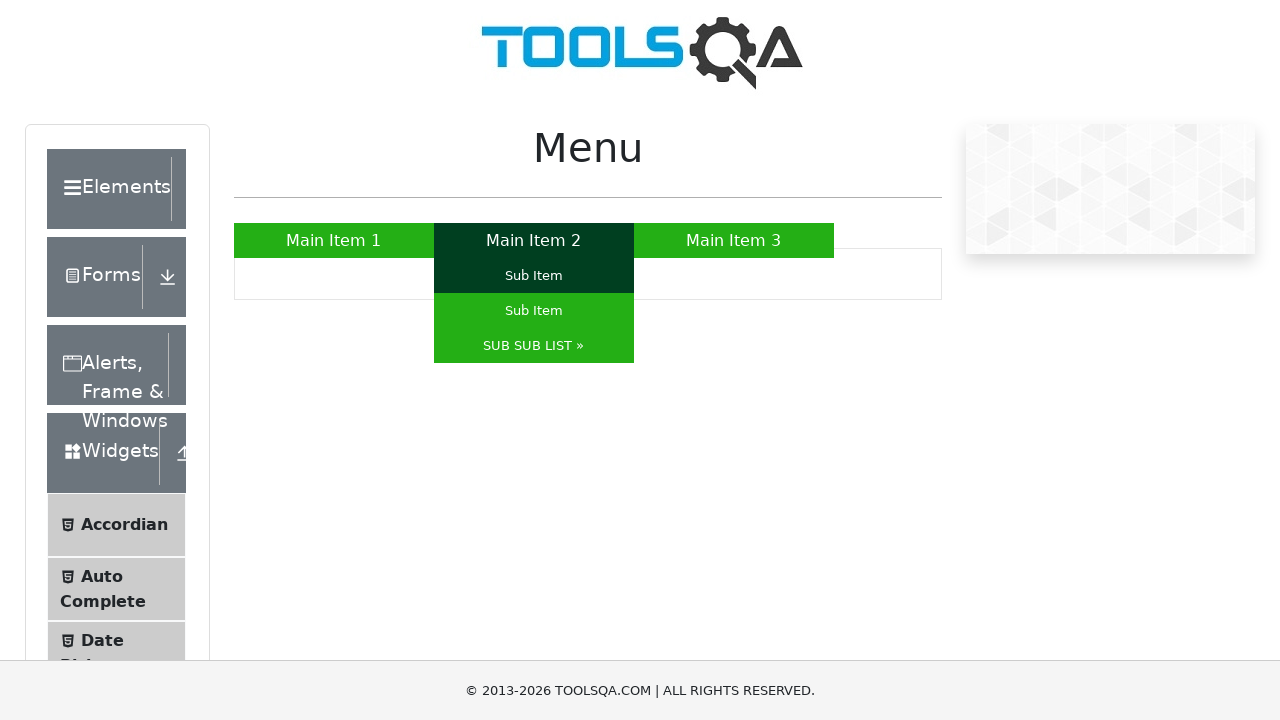

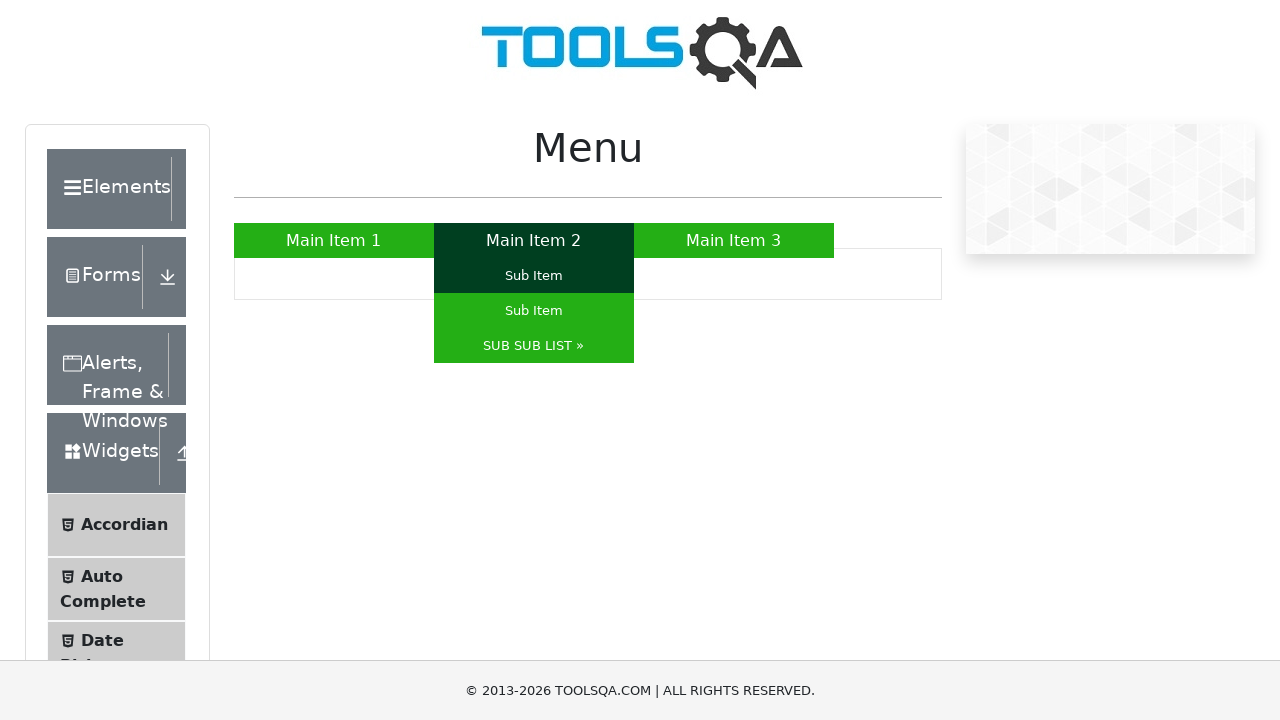